Tests the "Dynamic" link functionality by clicking it and verifying a new tab opens with the home page

Starting URL: https://demoqa.com/links

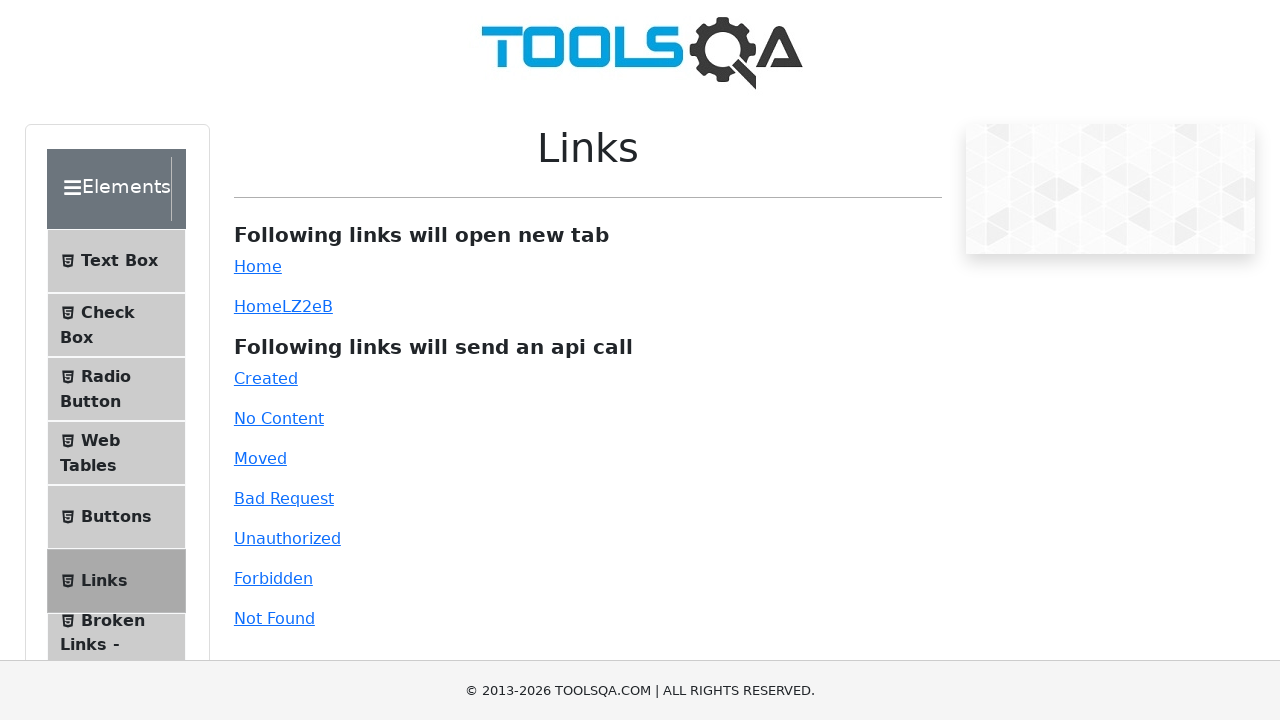

Clicked on Dynamic link at (258, 306) on #dynamicLink
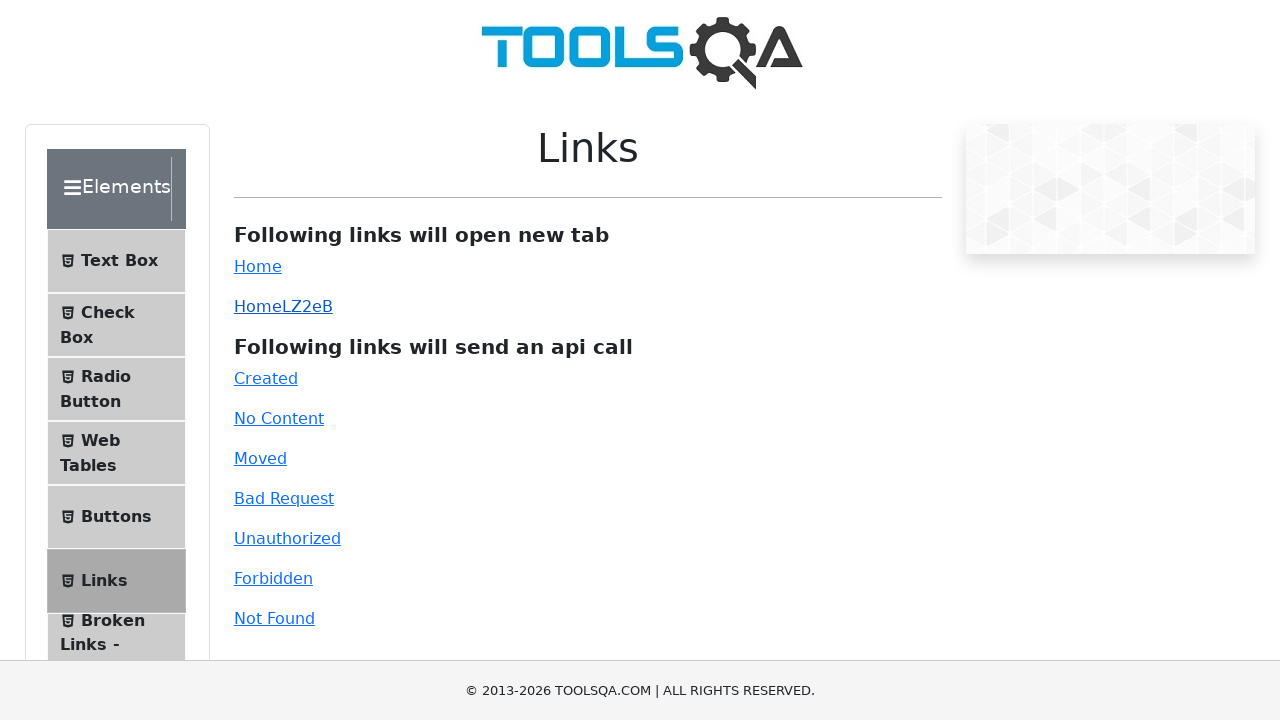

New page opened in new tab
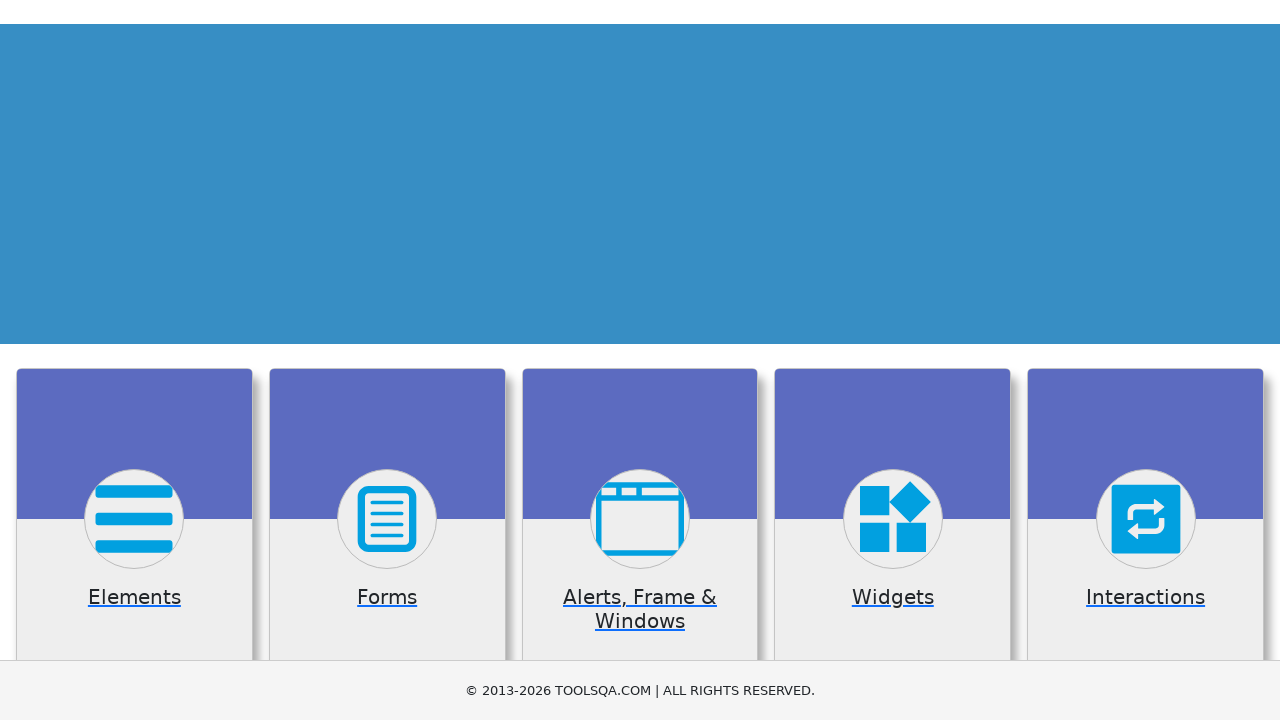

New page finished loading
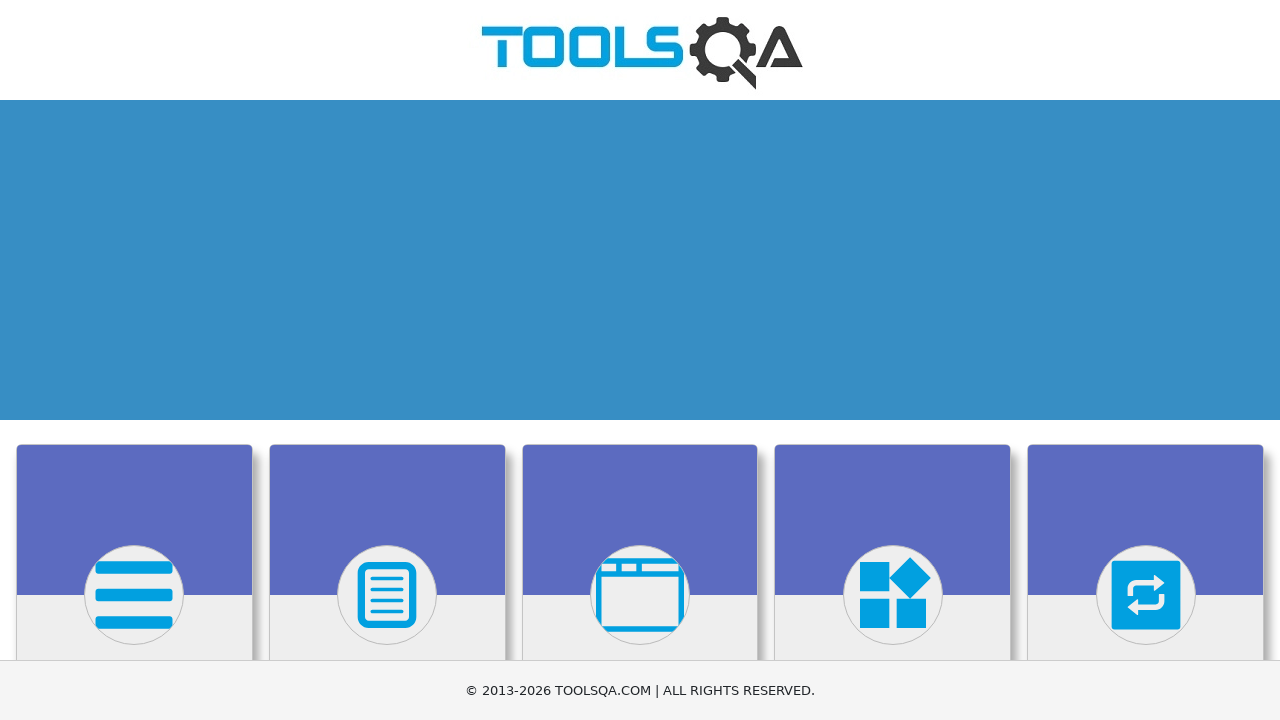

Verified new page URL is home page (https://demoqa.com/)
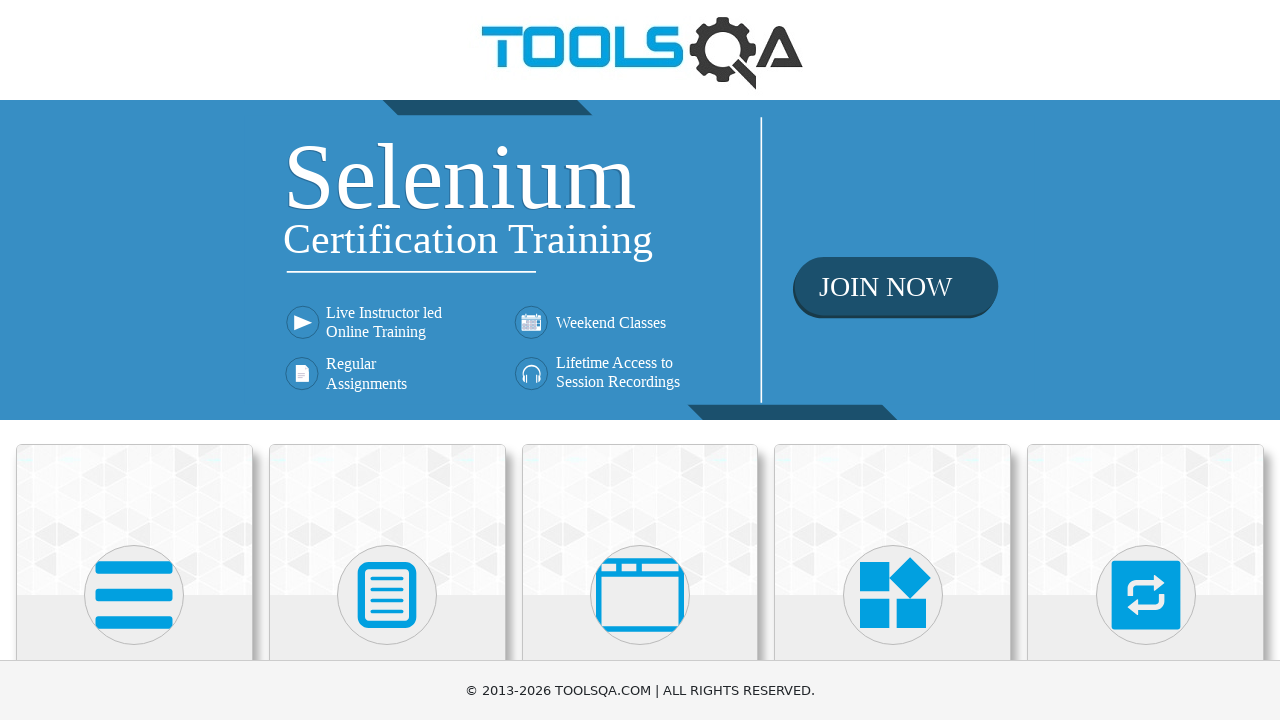

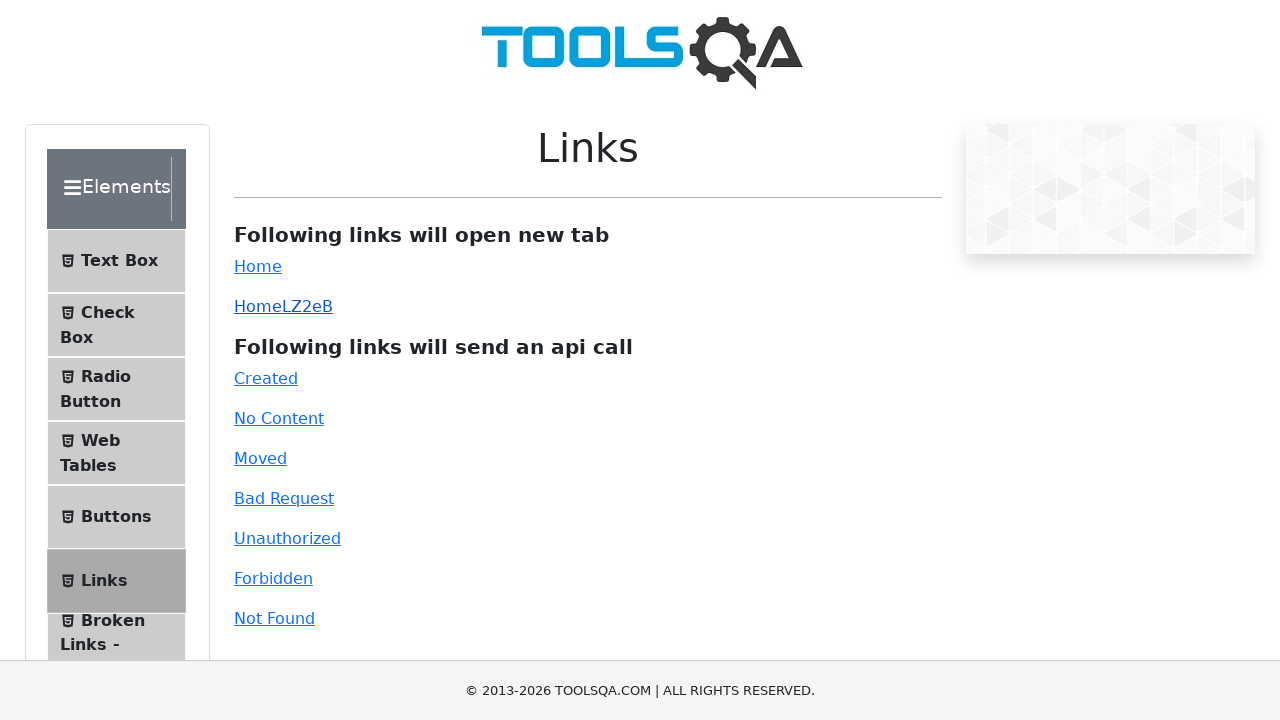